Tests file upload functionality by selecting a file using the file input element and submitting the upload form, then verifies the uploaded filename is displayed correctly.

Starting URL: https://the-internet.herokuapp.com/upload

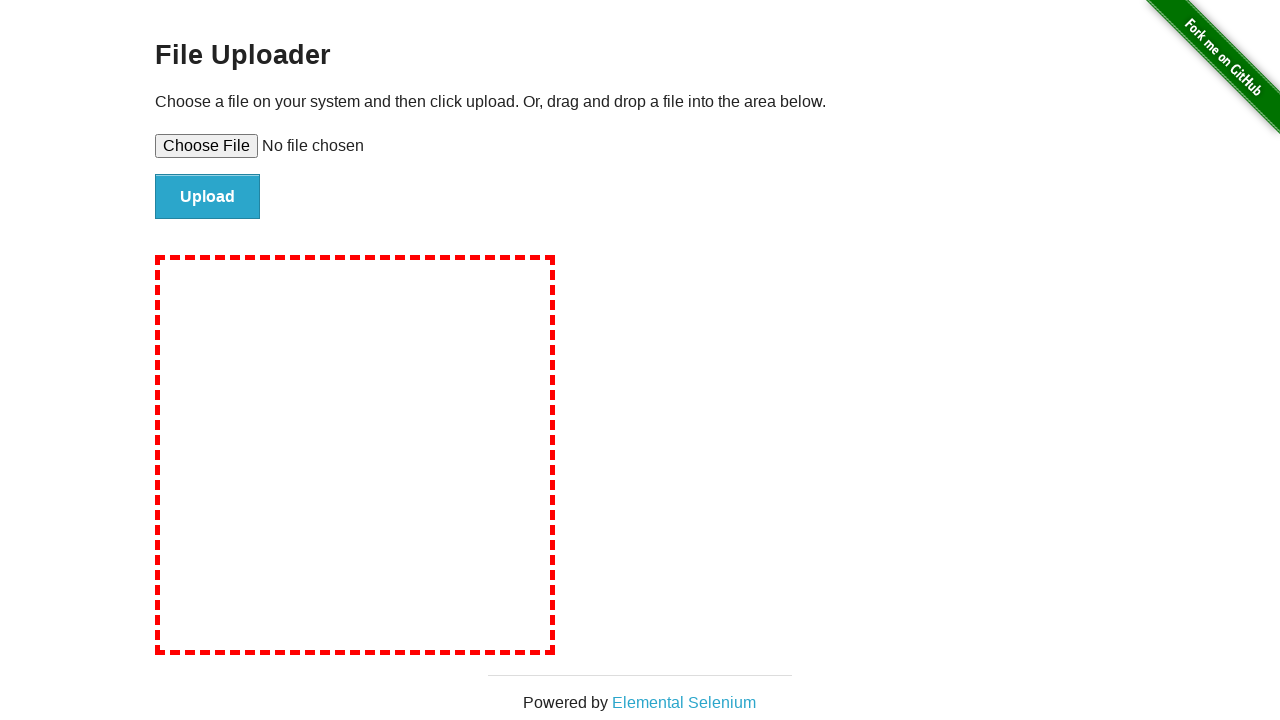

Set input file 'test-upload-file.txt' with test content
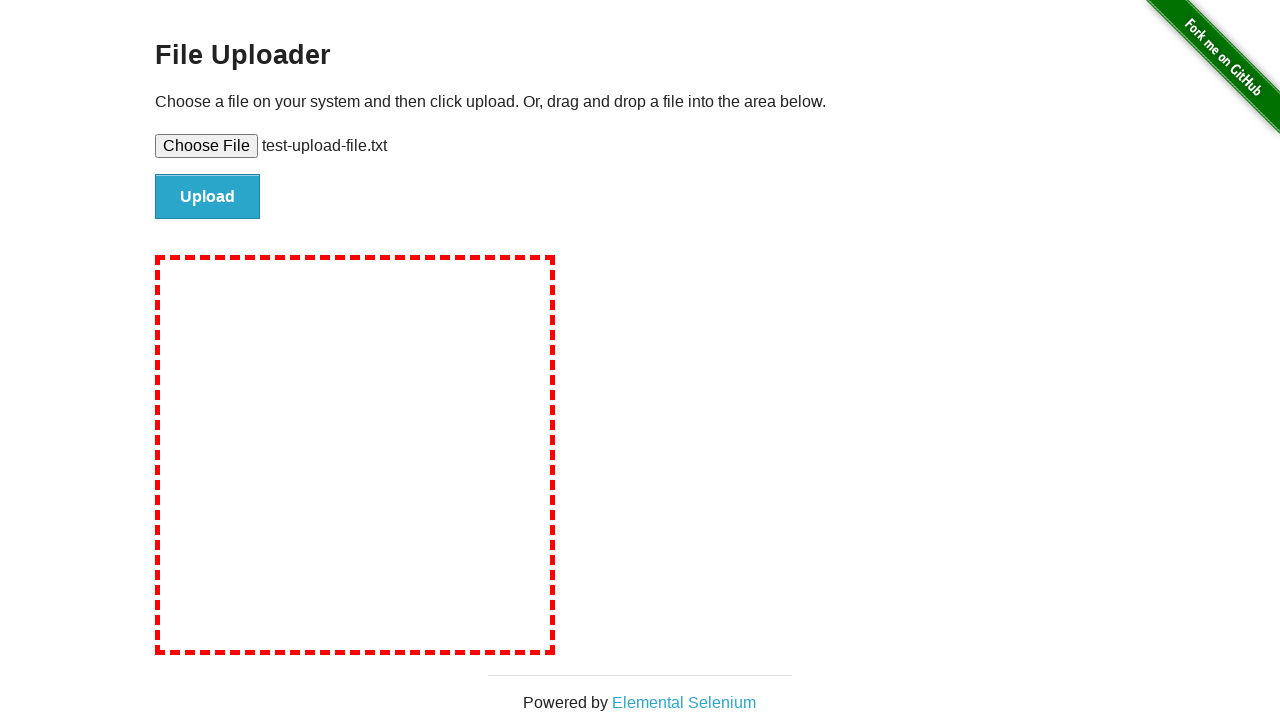

Clicked file submit button to upload the file at (208, 197) on #file-submit
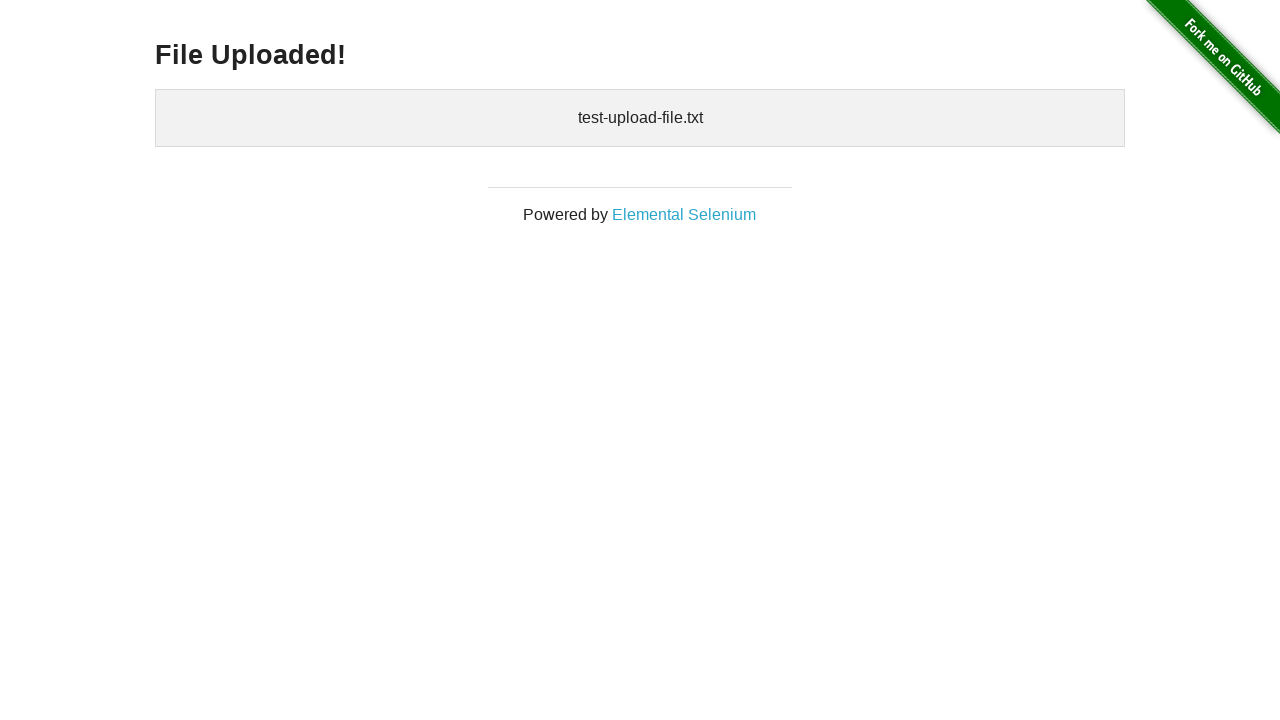

Verified uploaded files element appeared with filename displayed
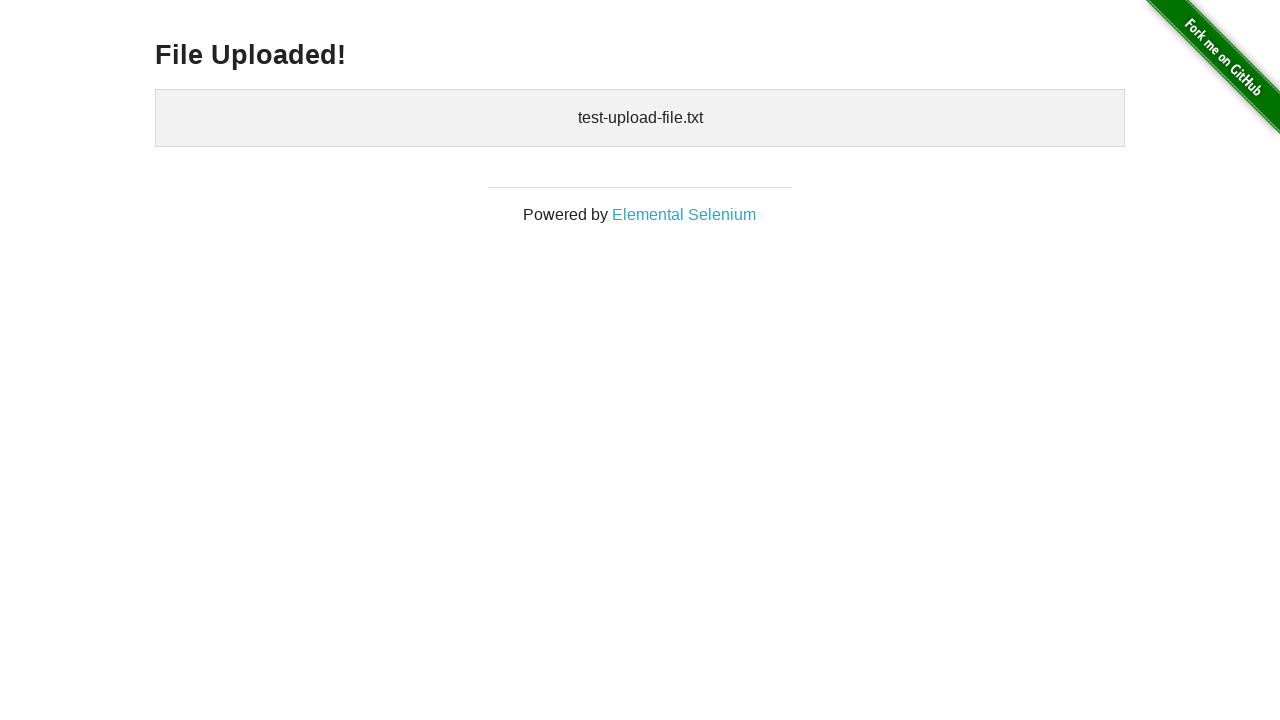

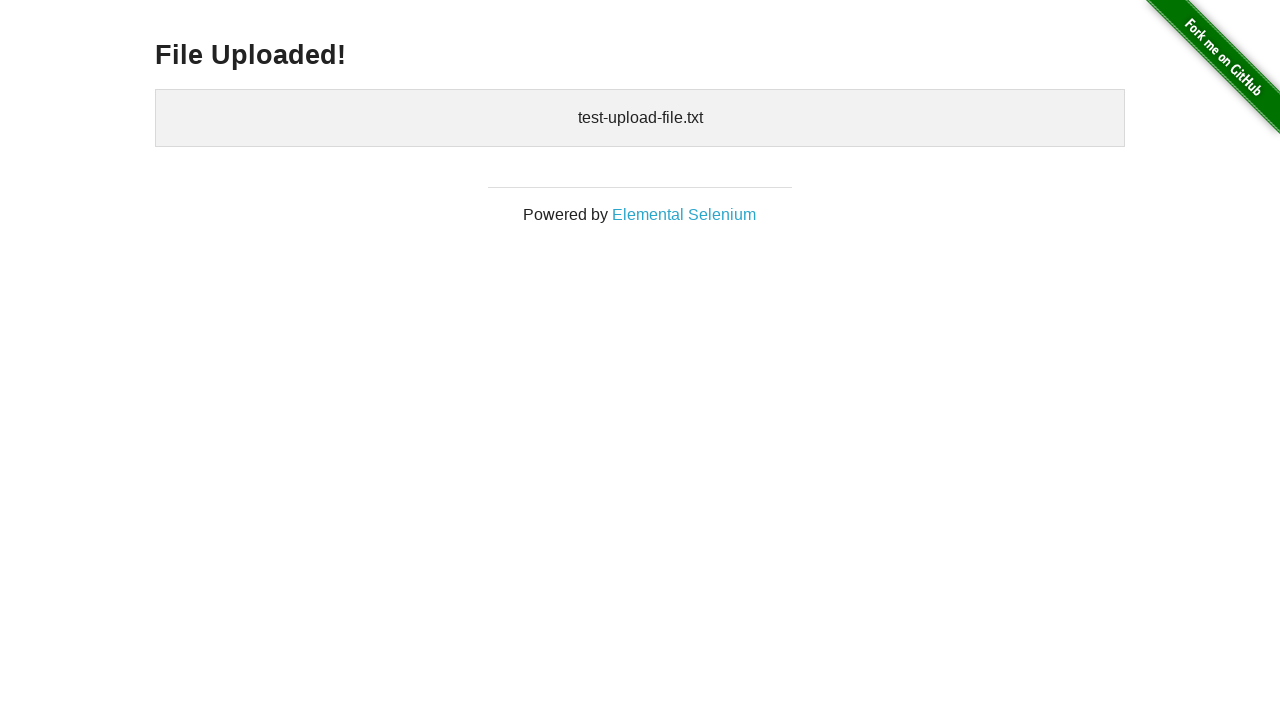